Tests form validation by submitting a form with an invalid email address and verifying that the invalid email is not displayed in the output.

Starting URL: https://demoqa.com/text-box

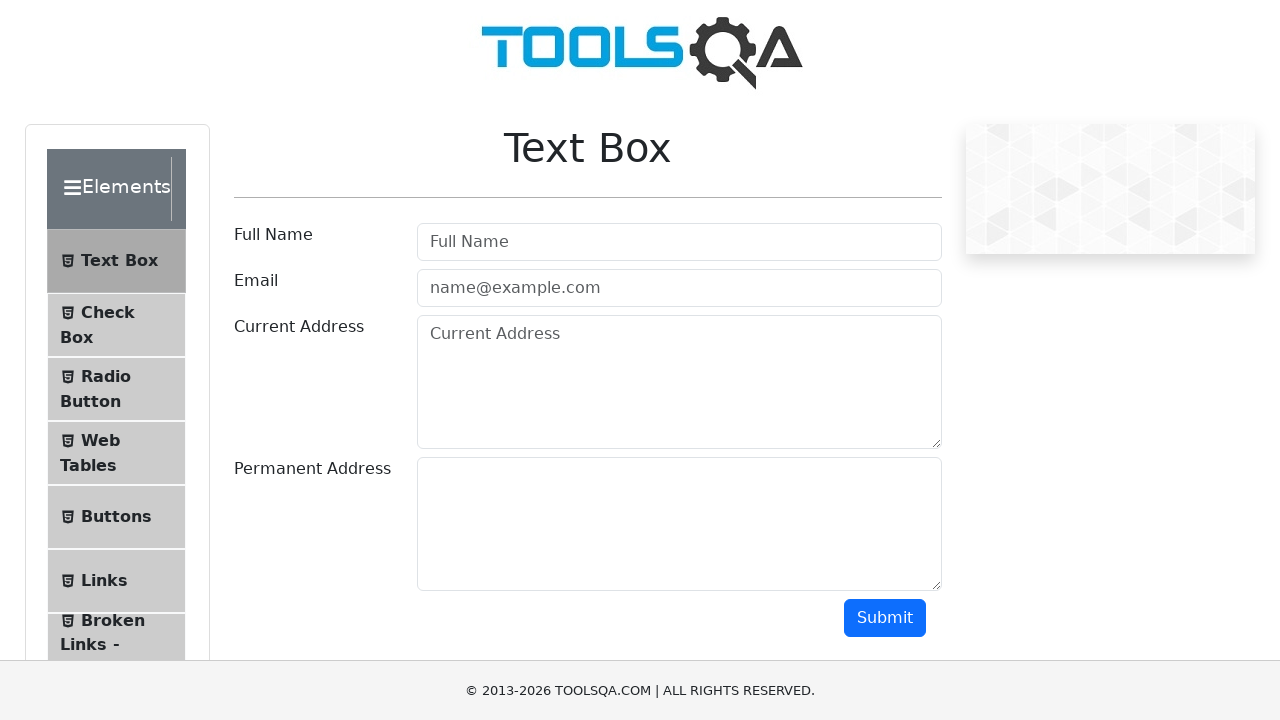

Filled name field with 'Soundarya' on #userName
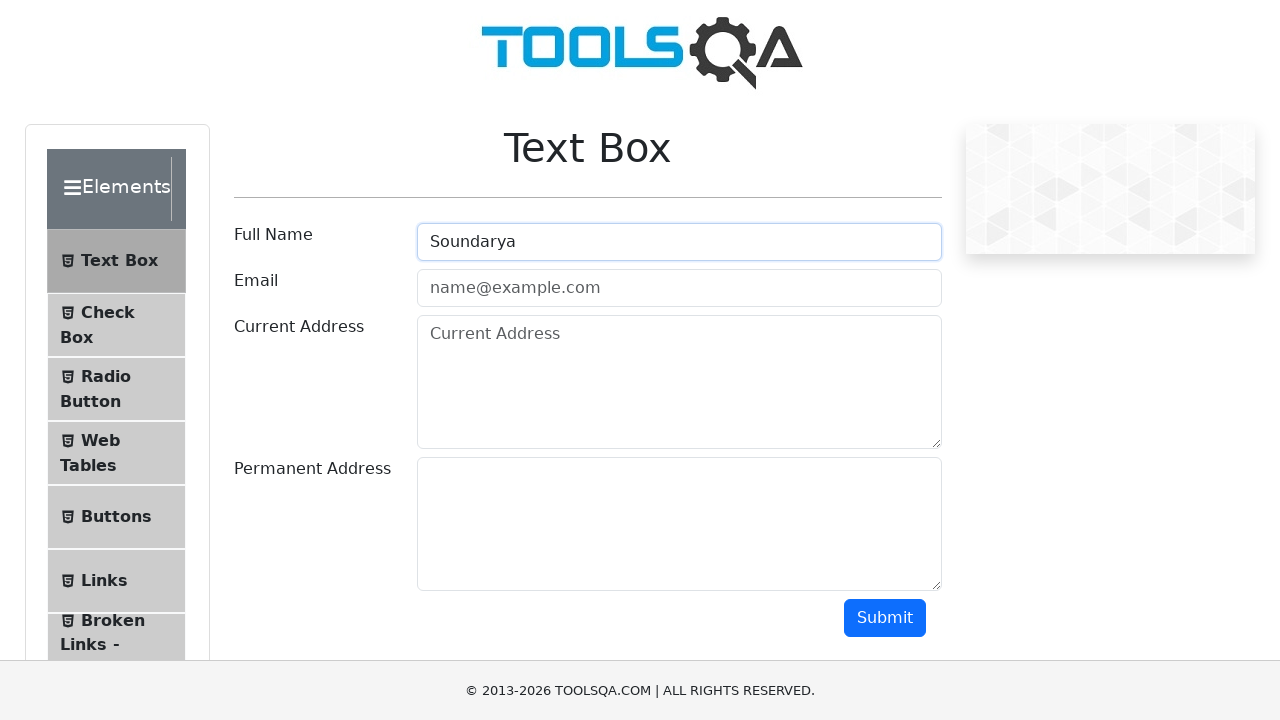

Filled email field with invalid email 'invalid-email' on #userEmail
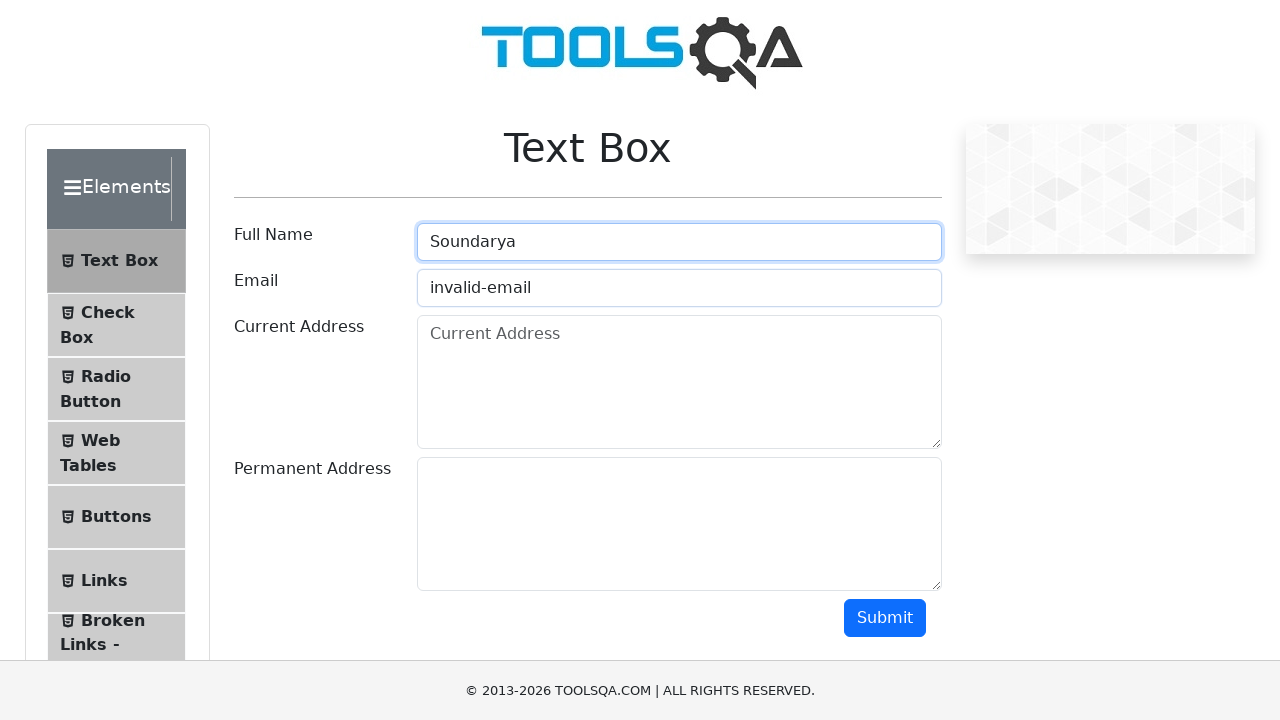

Filled current address field with 'Kadapa' on #currentAddress
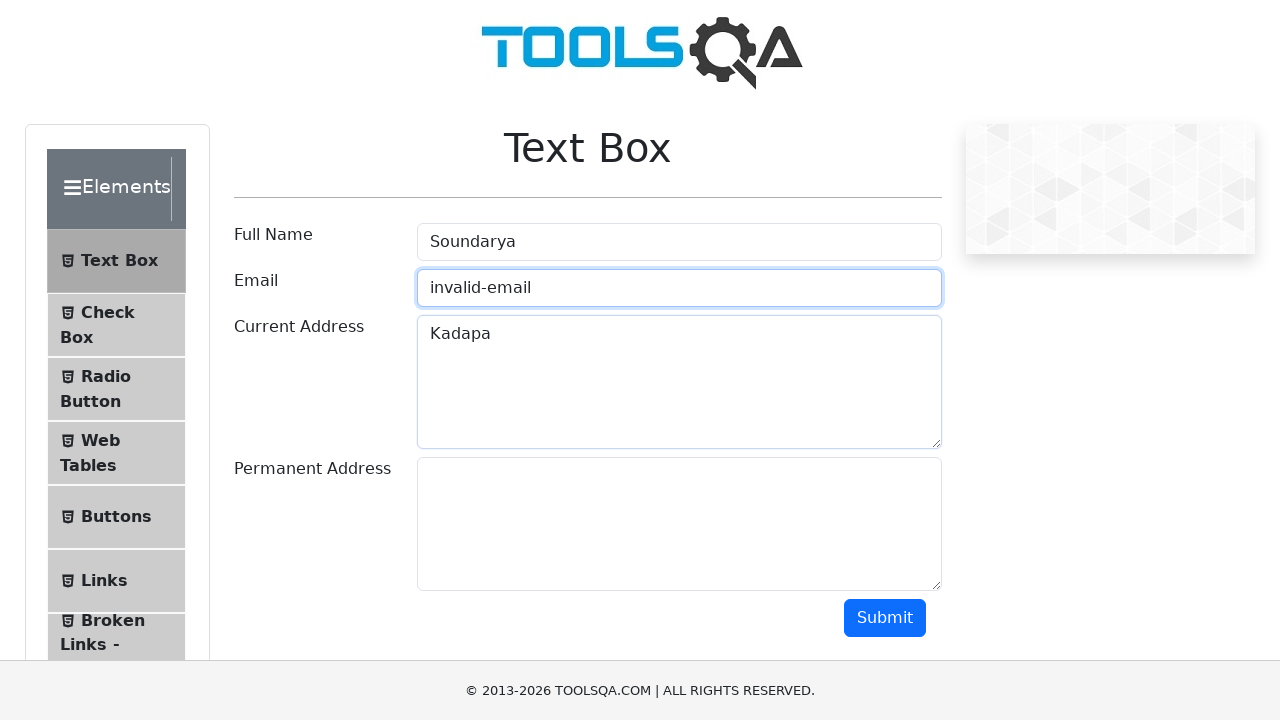

Filled permanent address field with 'Hyderabad' on #permanentAddress
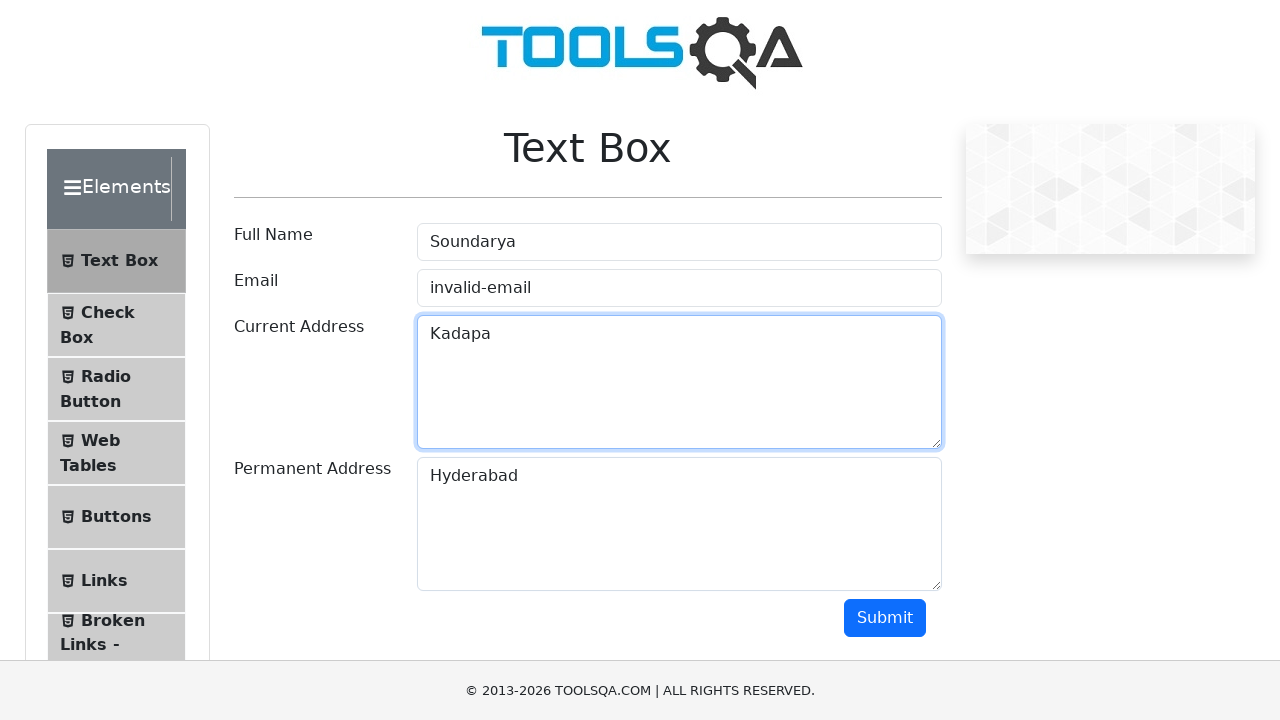

Clicked submit button at (885, 618) on #submit
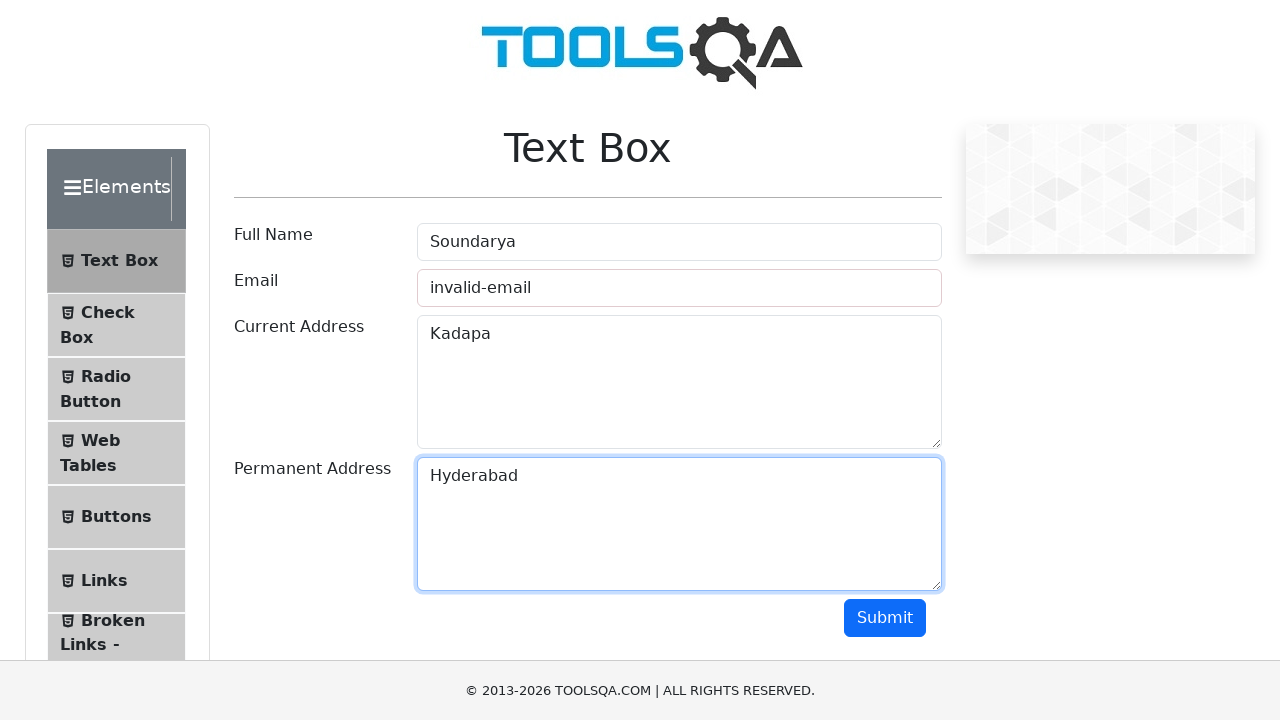

Waited 1 second for form processing
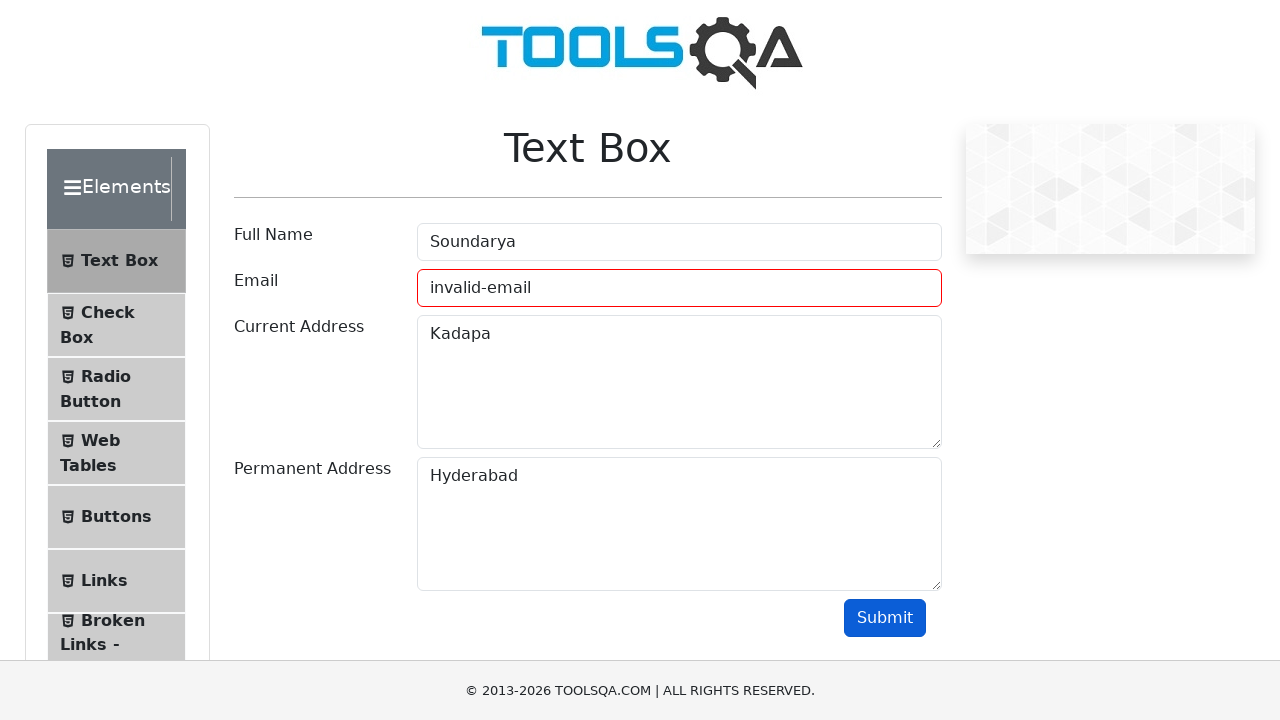

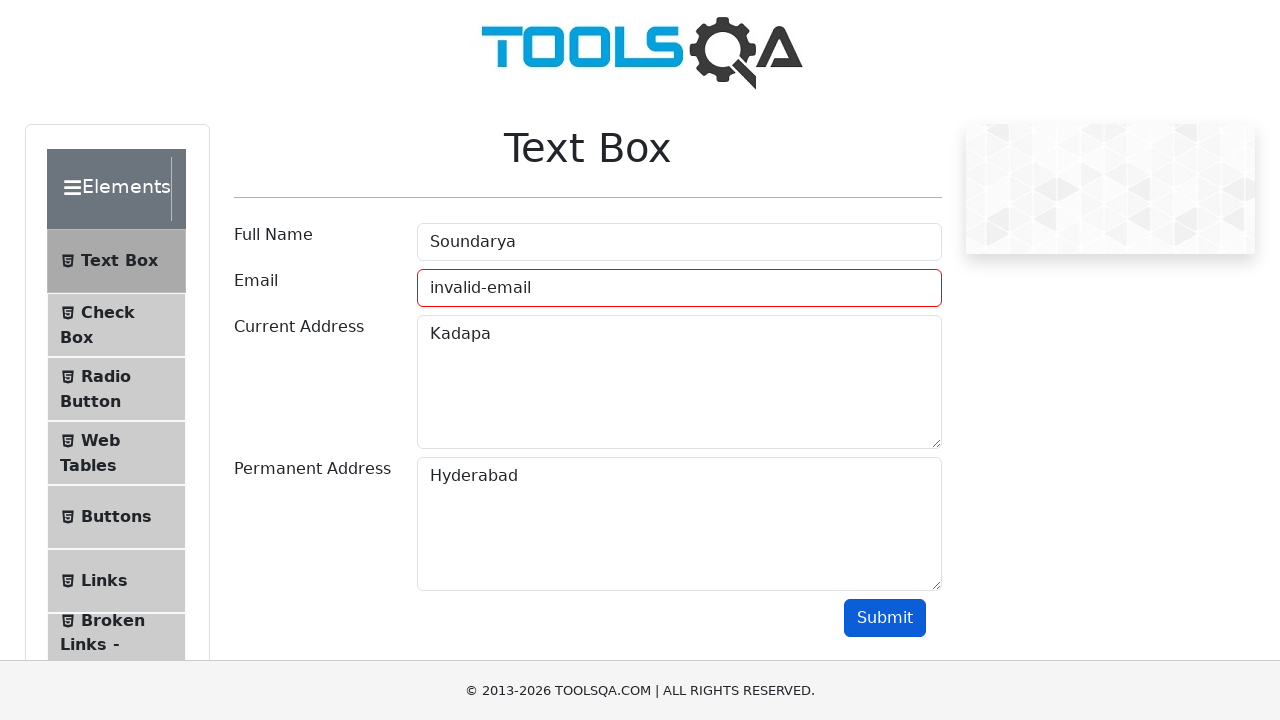